Solves a math captcha by calculating a mathematical expression, entering the answer, and selecting checkbox and radio button options before submitting the form

Starting URL: http://suninjuly.github.io/math.html

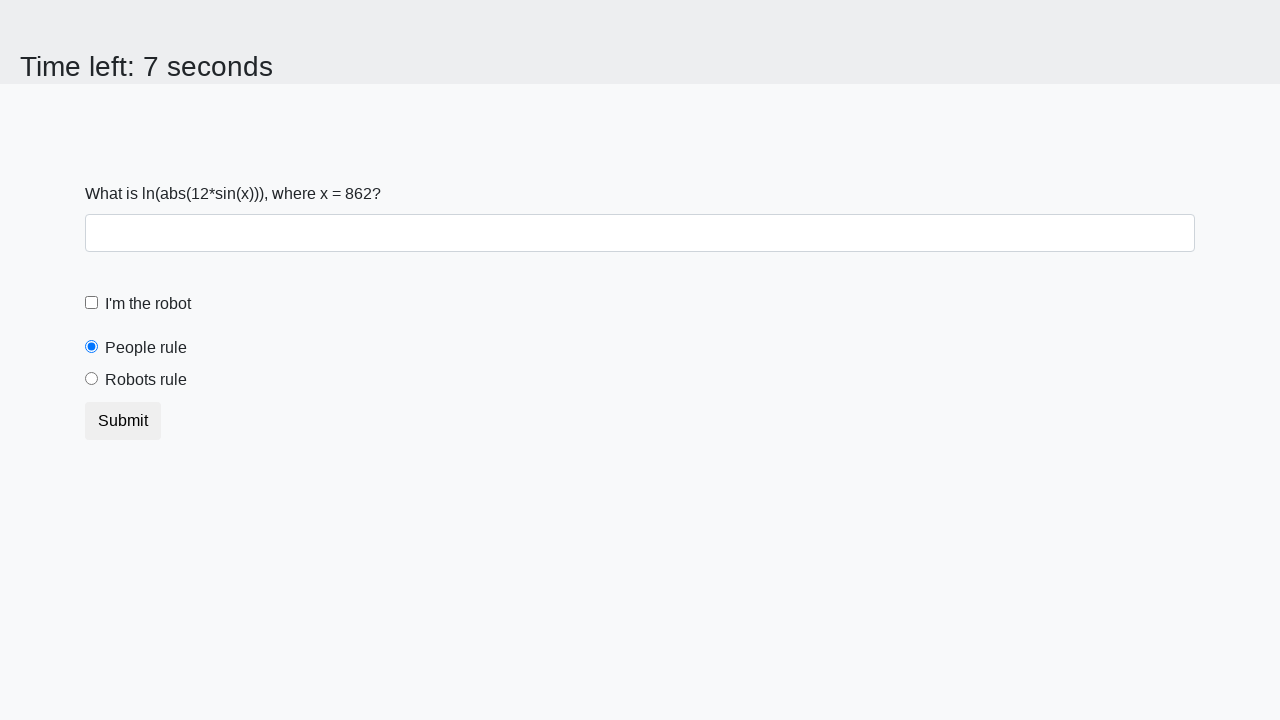

Located the input value element
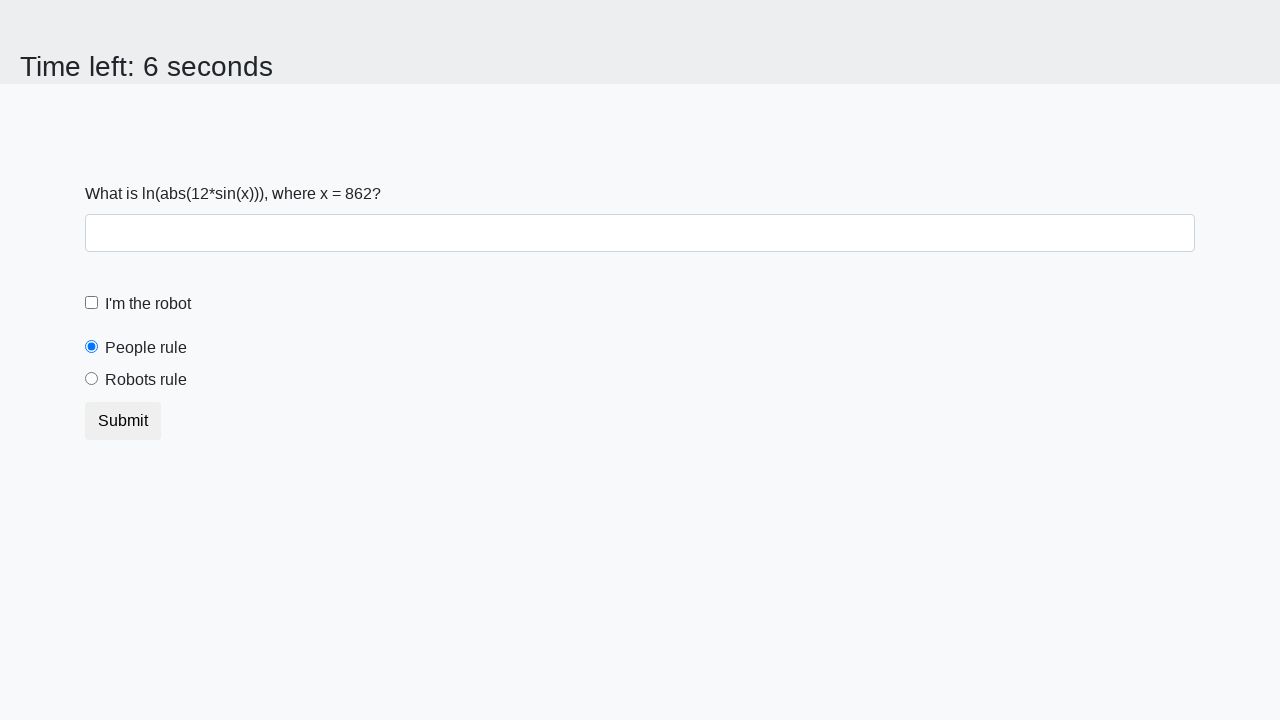

Retrieved the mathematical expression value from the page
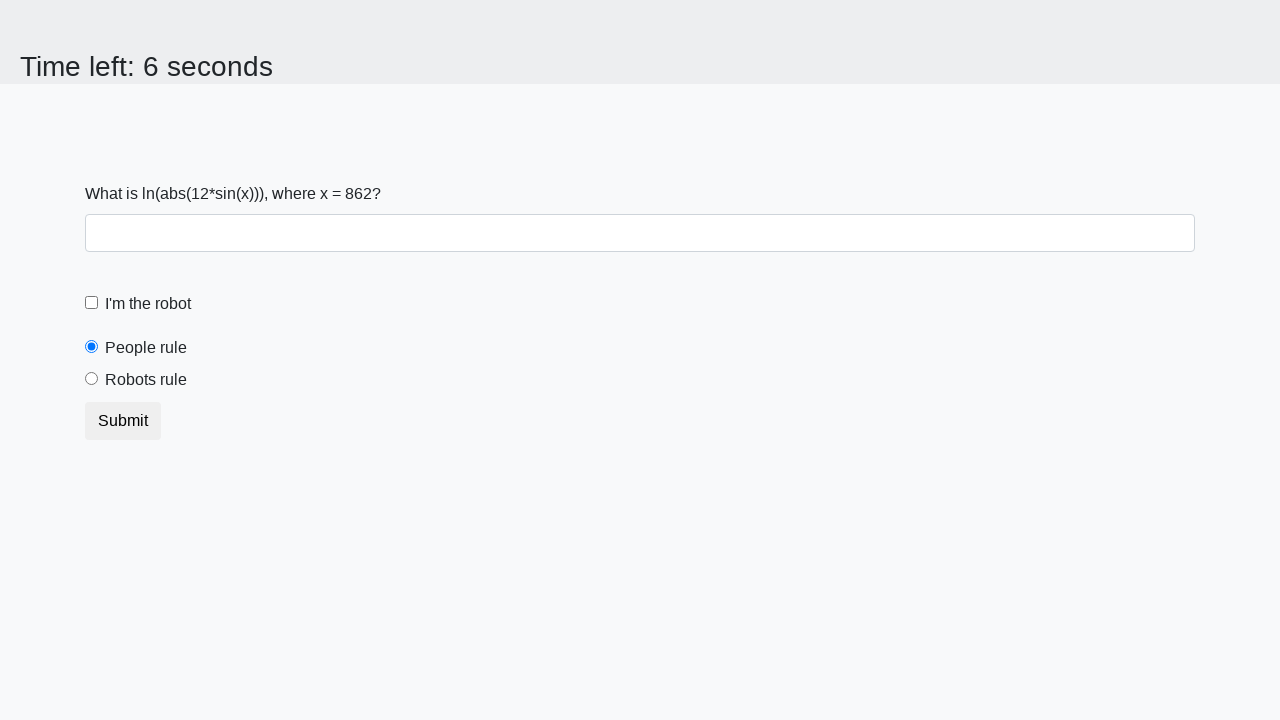

Calculated the answer: 2.4159232443652243
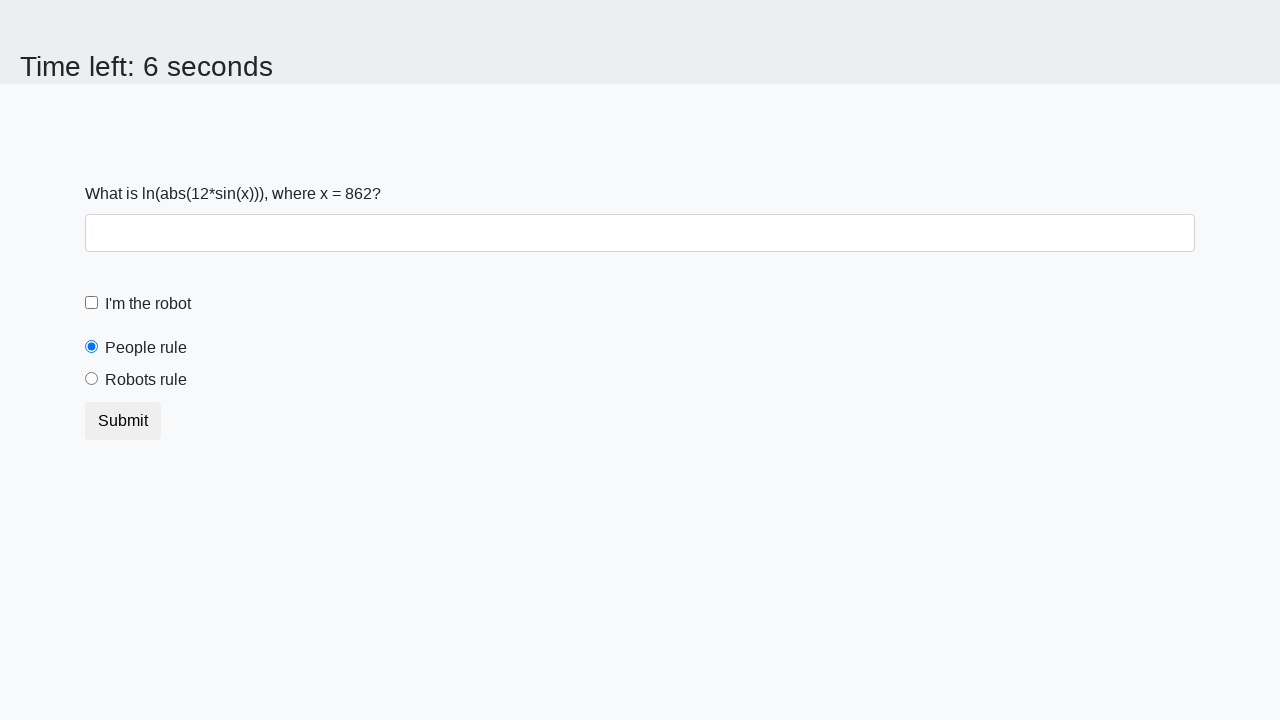

Entered the calculated answer into the answer field on #answer
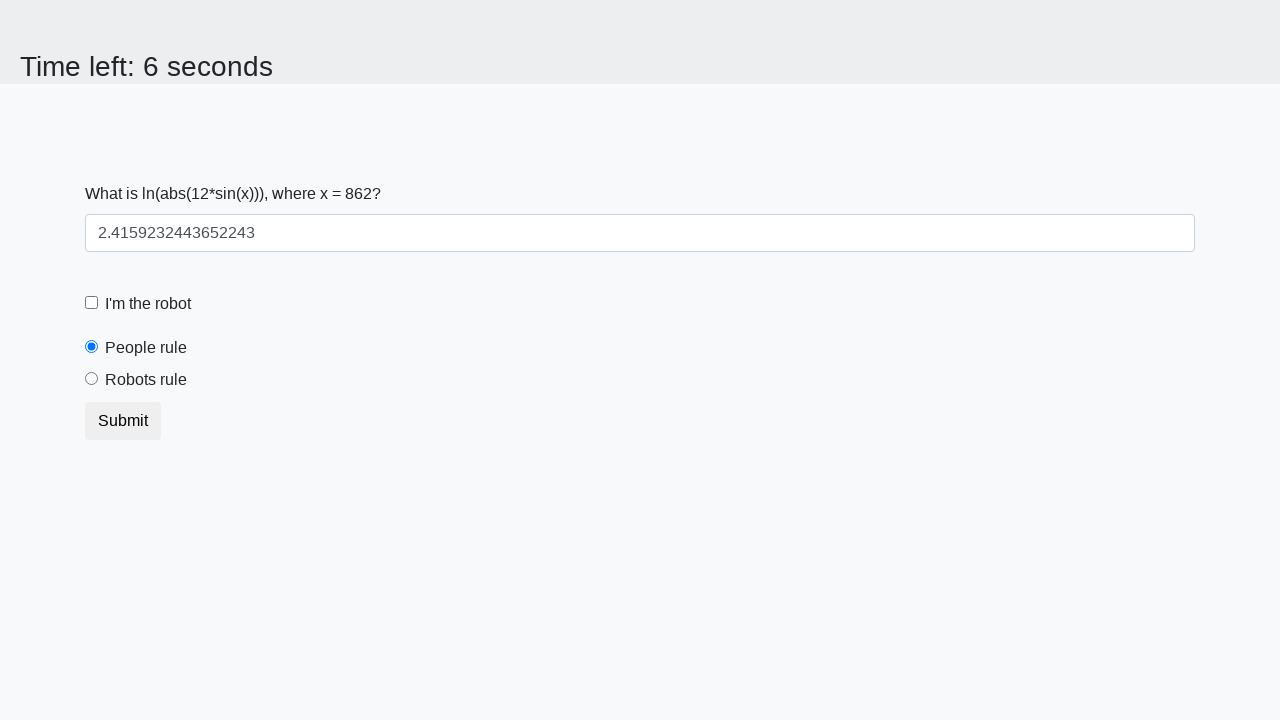

Checked the checkbox at (92, 303) on [type='checkbox']
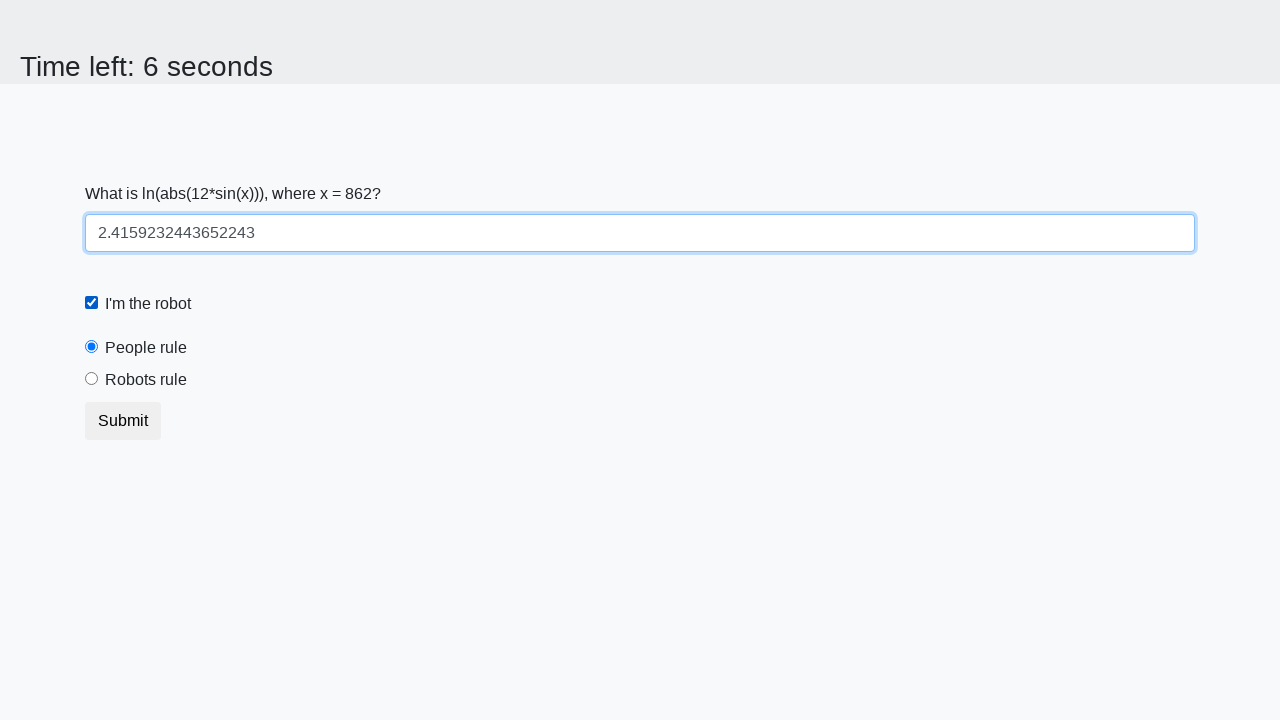

Selected the 'robotsRule' radio button at (92, 379) on #robotsRule
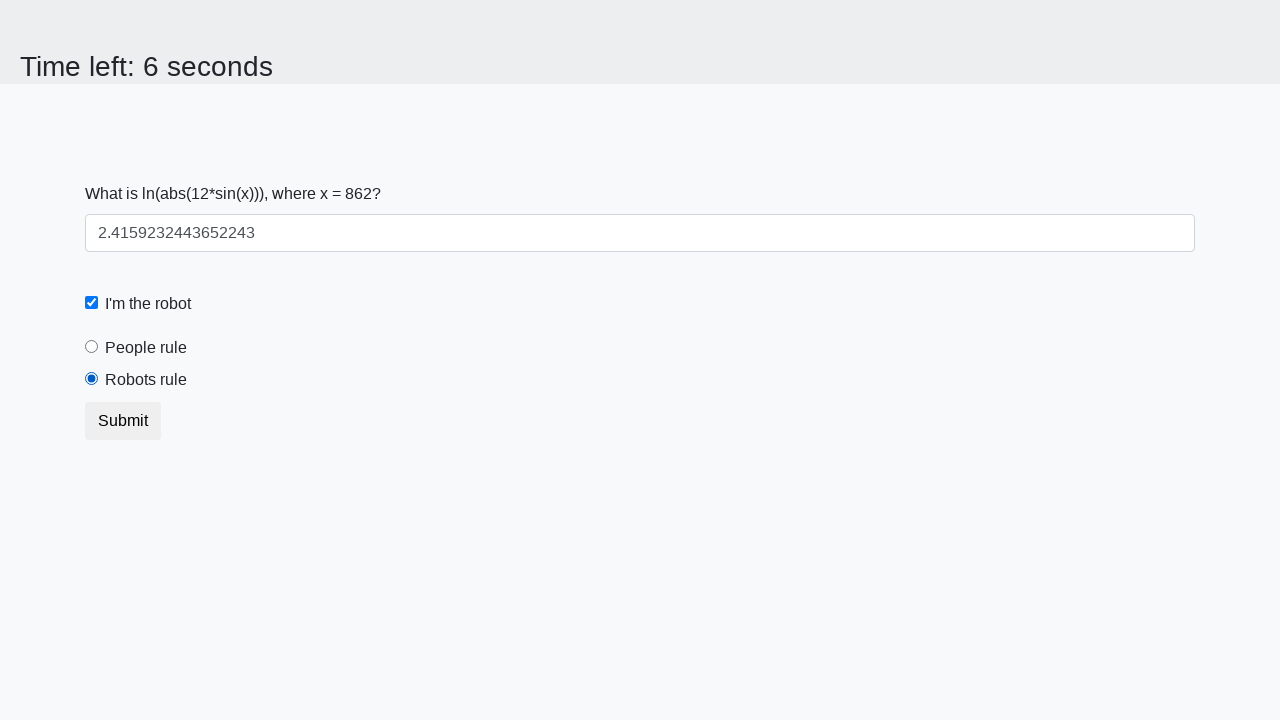

Clicked the submit button to submit the form at (123, 421) on [type='submit']
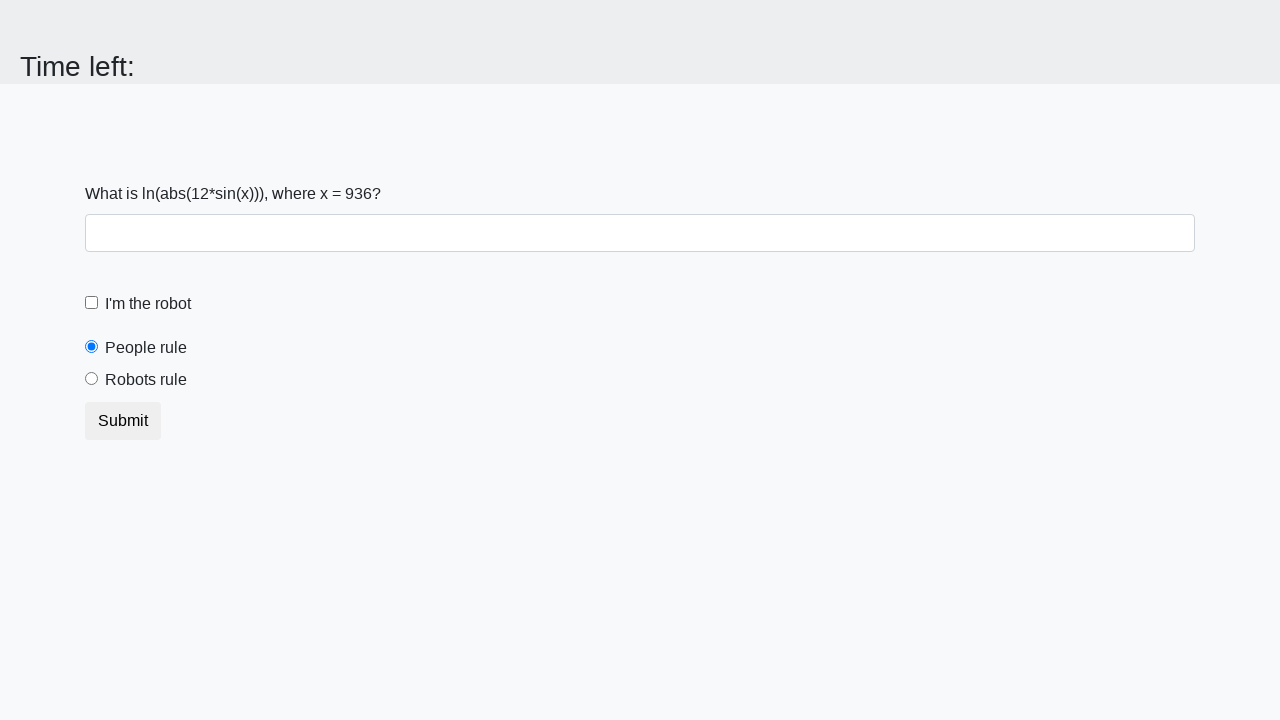

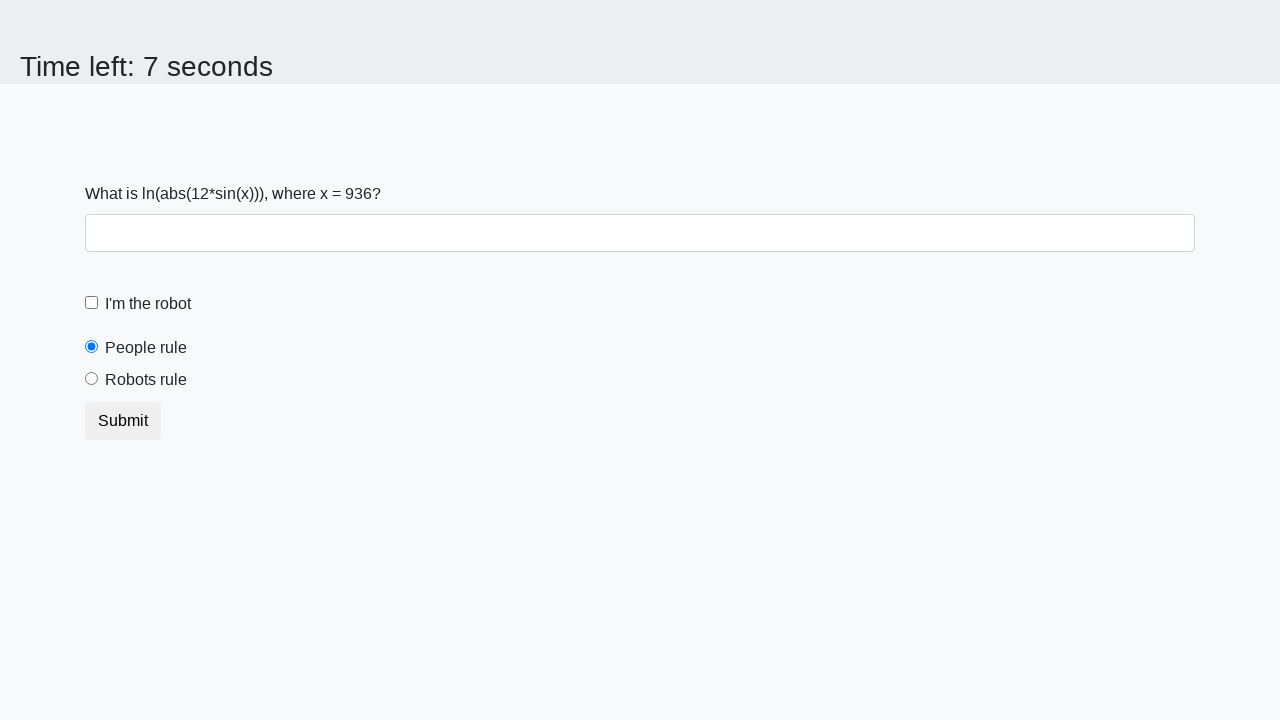